Tests simple alert handling by triggering an alert and dismissing it

Starting URL: http://demo.automationtesting.in/Alerts.html

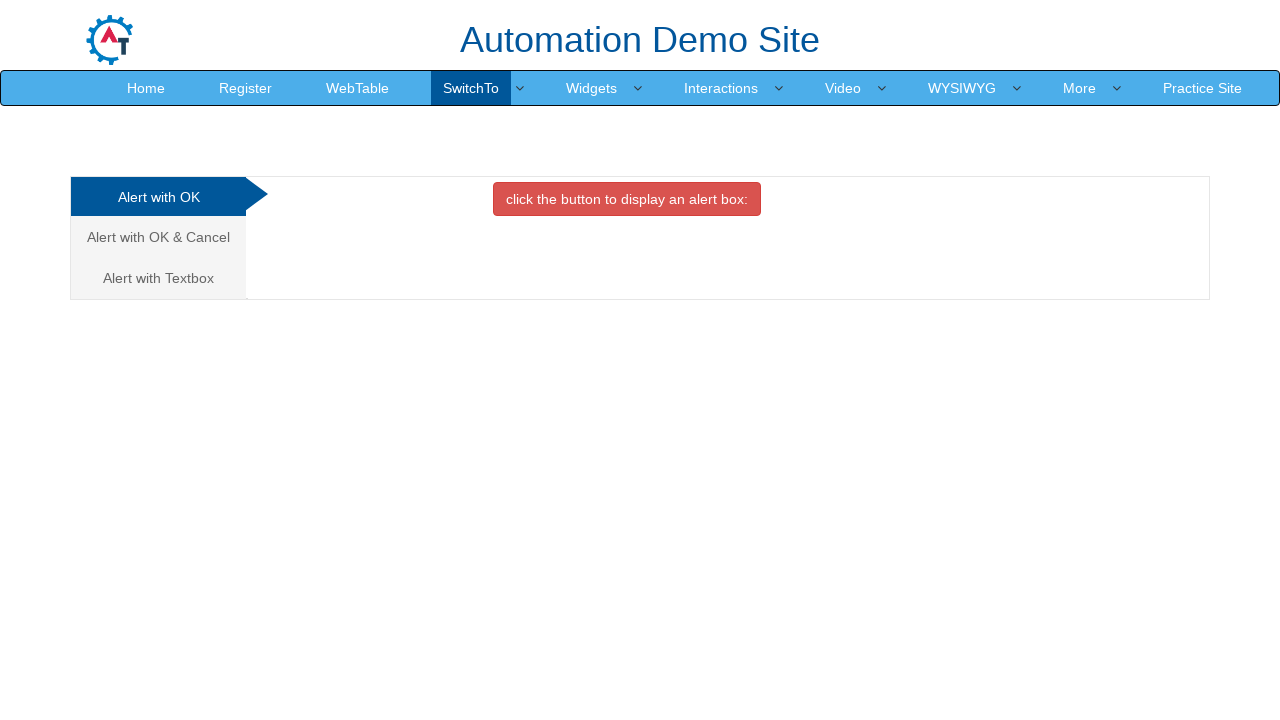

Clicked button to trigger simple alert at (627, 199) on xpath=//button[@onclick='alertbox()']
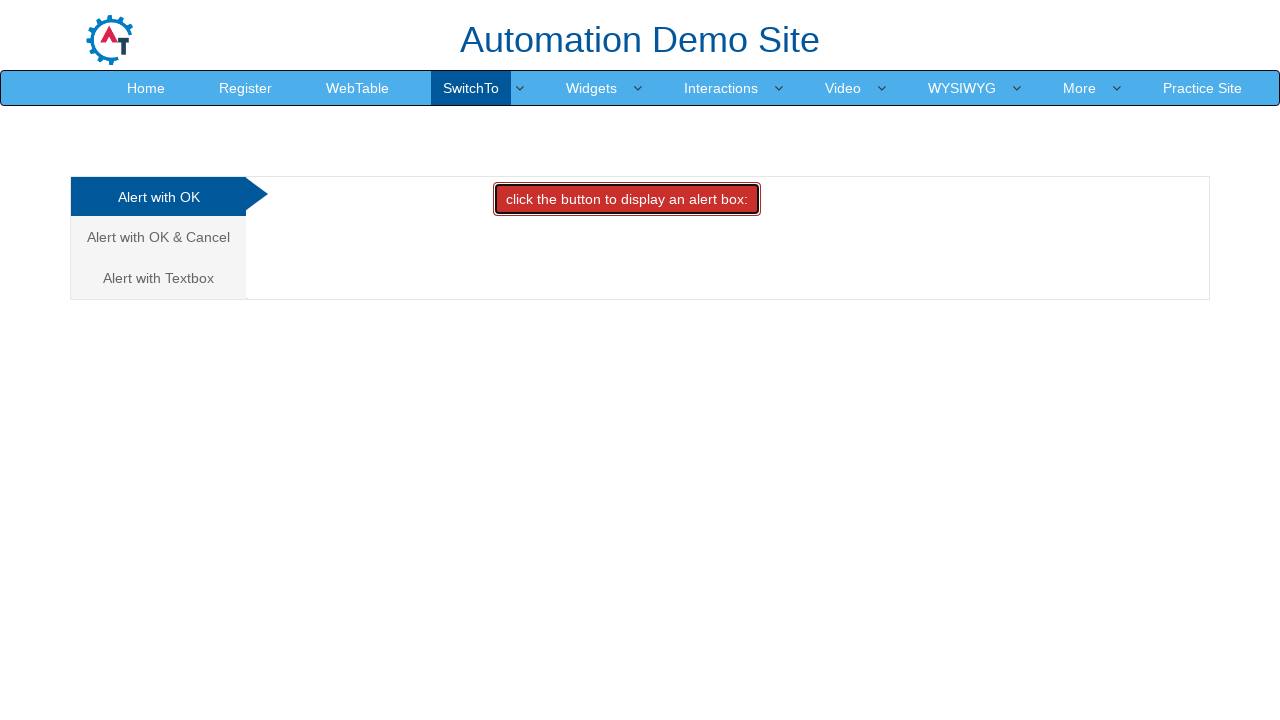

Registered dialog handler to dismiss alert
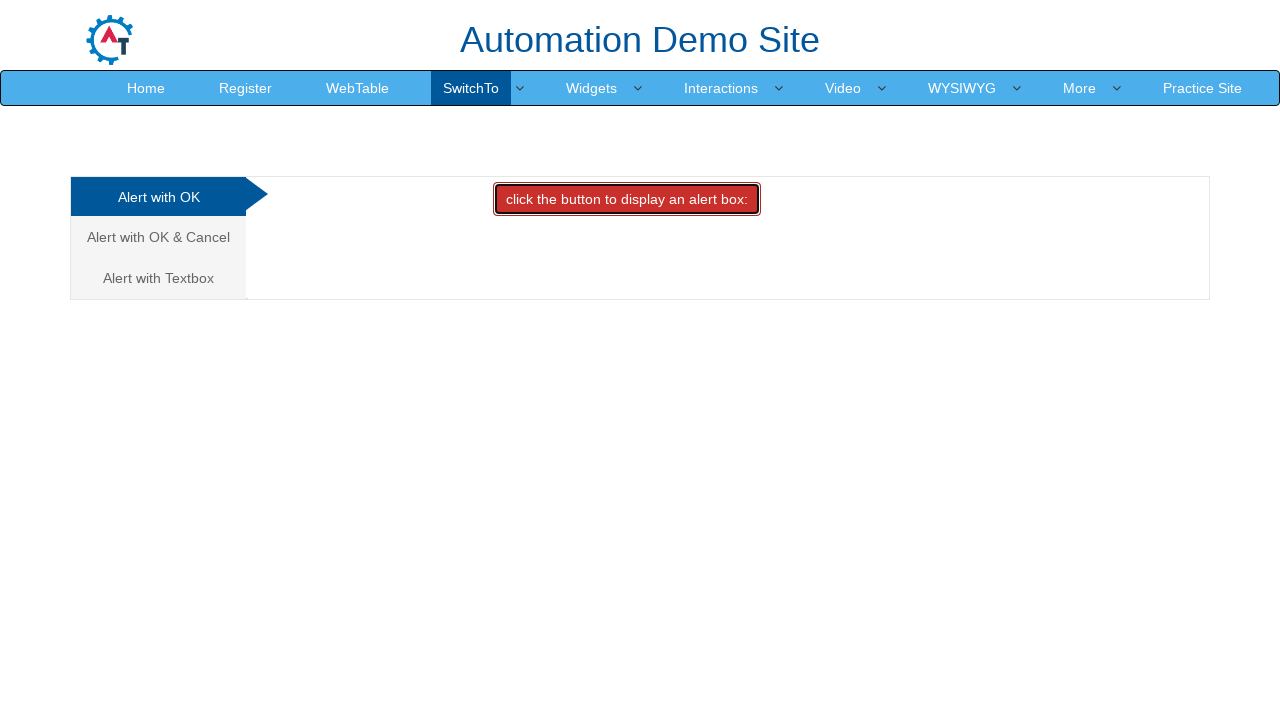

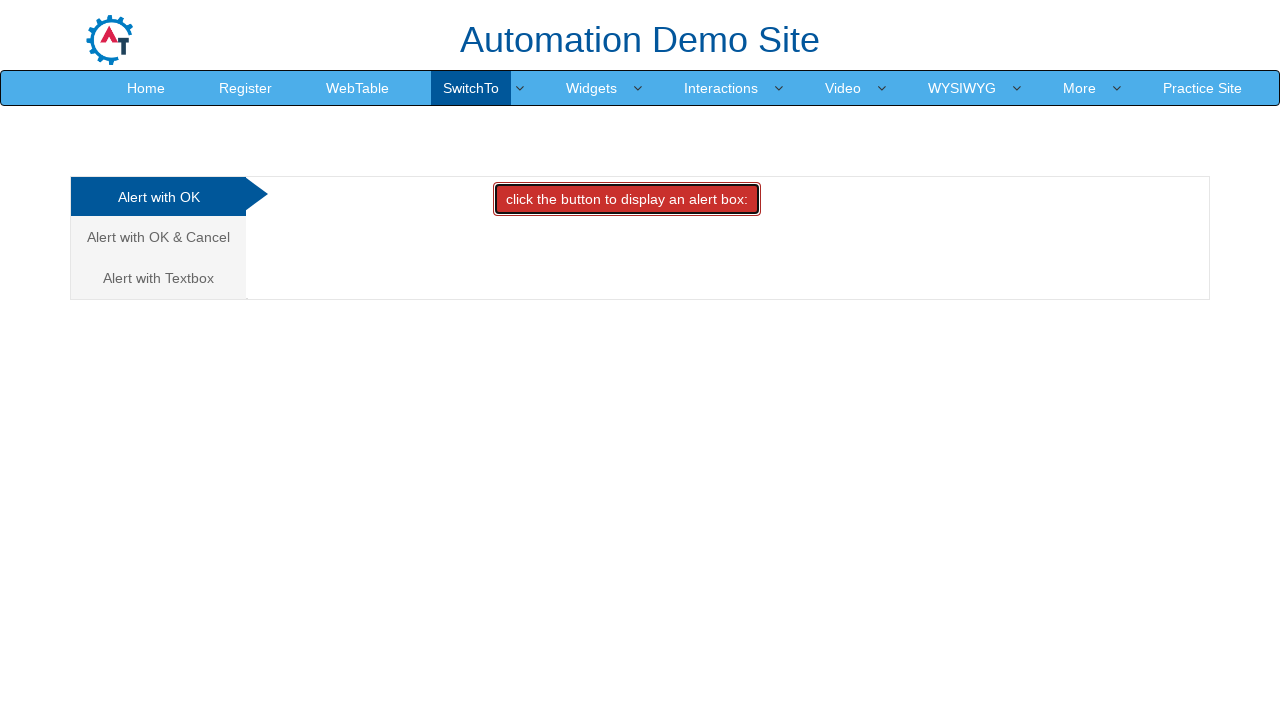